Navigates to a Swiss weather prognosis page and waits for the map container element to load, verifying the weather radar map is displayed.

Starting URL: https://meteo.search.ch/prognosis

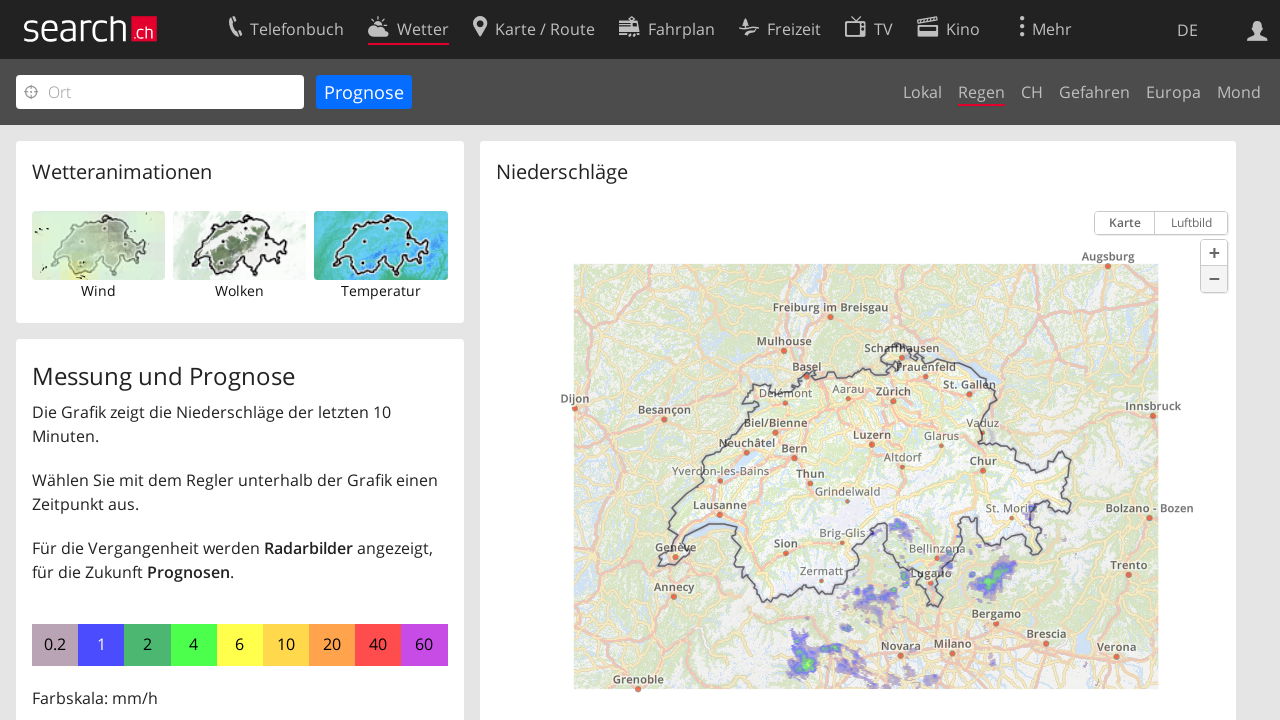

Waited 2 seconds for page to fully load
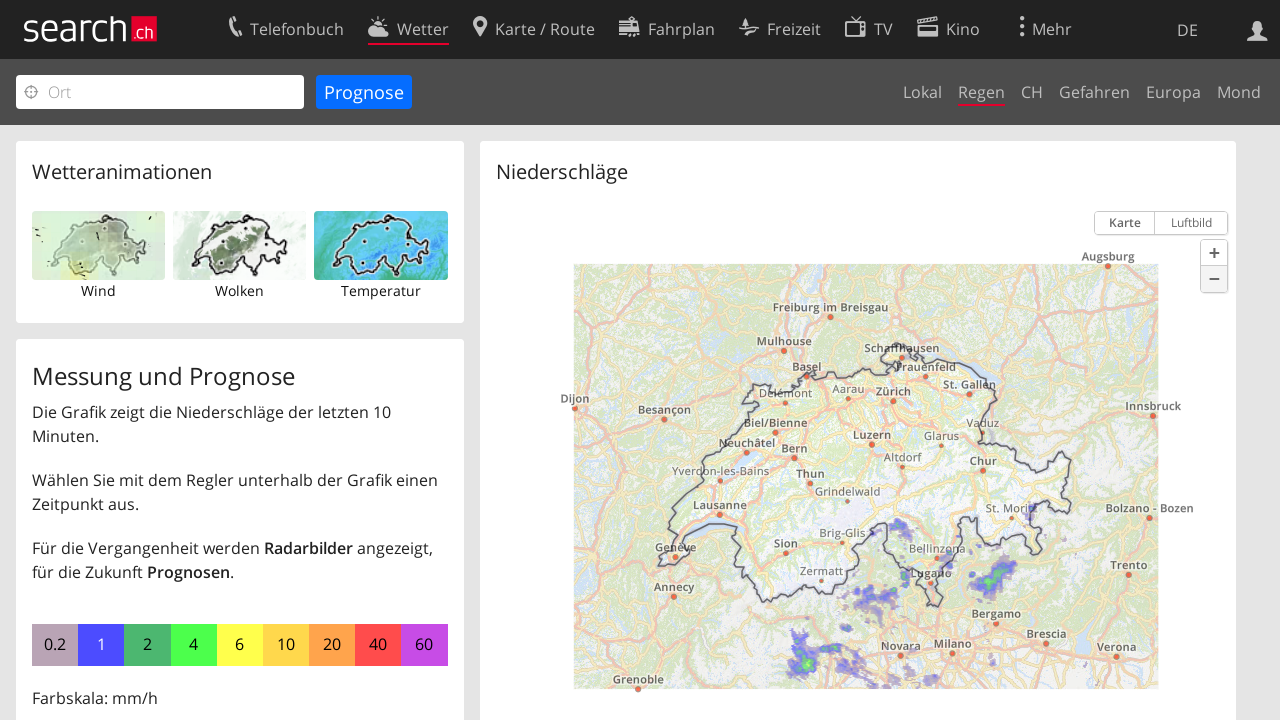

Map container element loaded and verified weather radar map is displayed
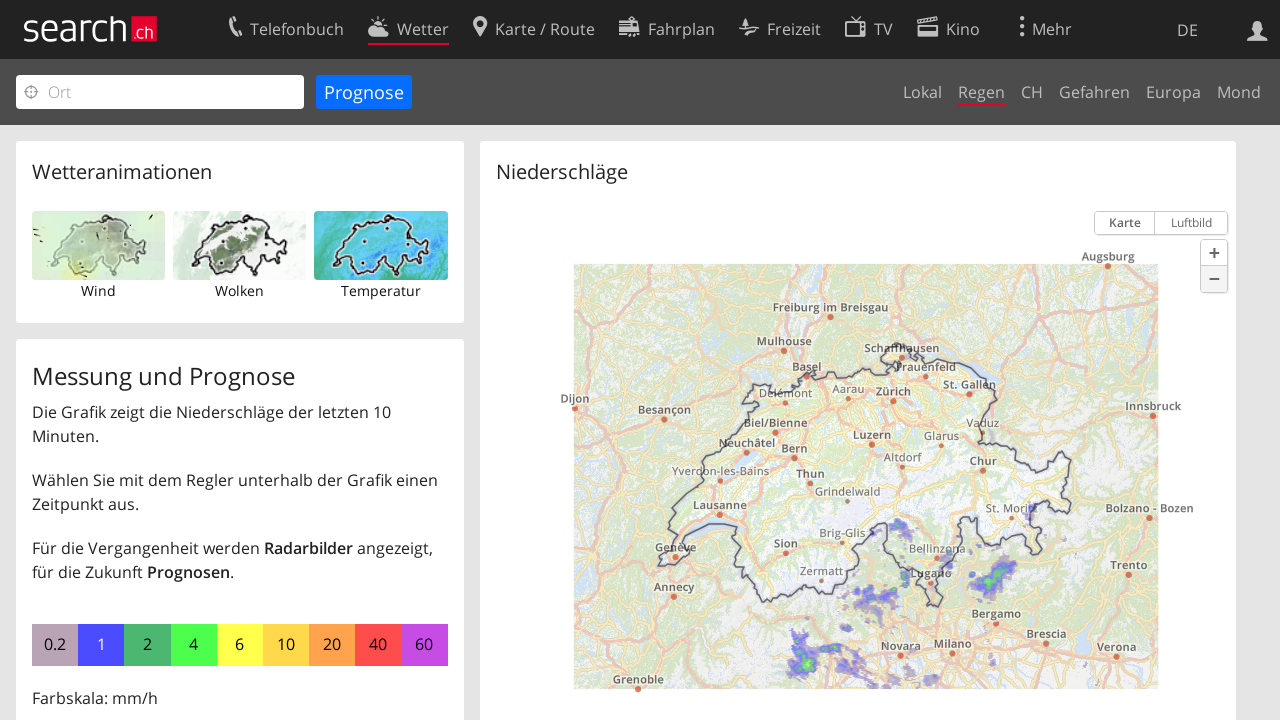

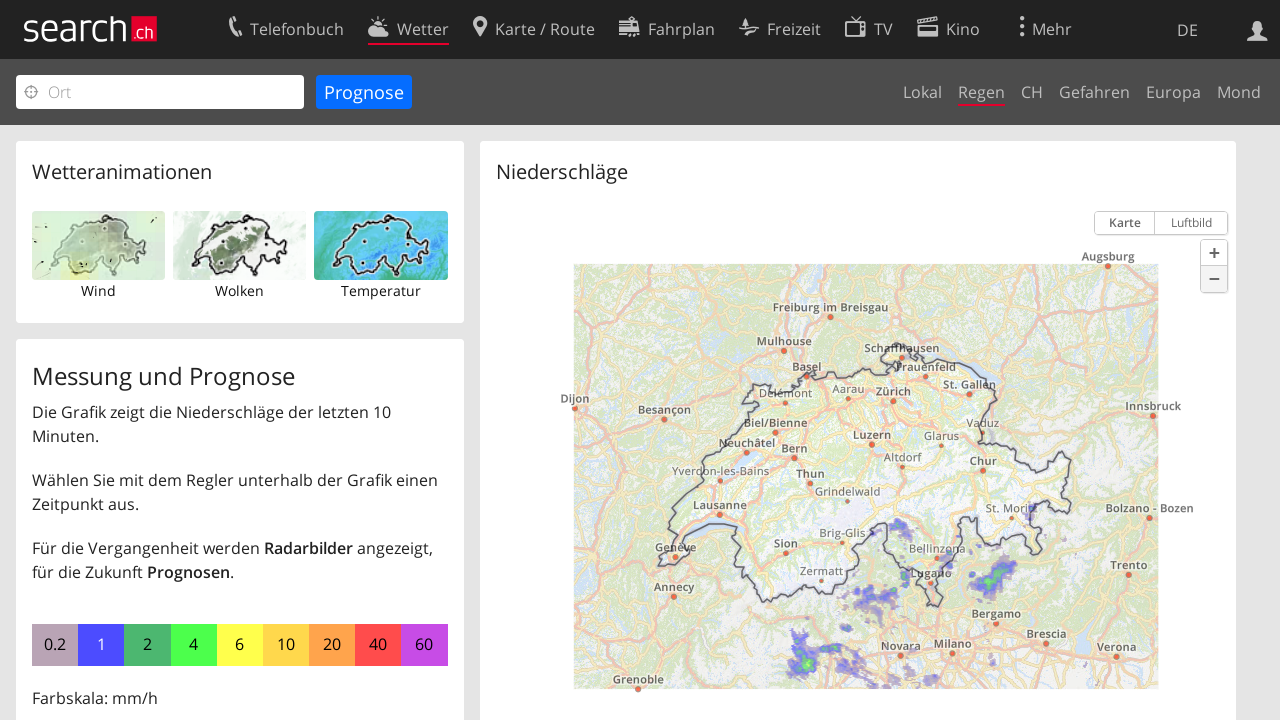